Opens the web form and verifies that the disabled input field cannot be interacted with

Starting URL: https://bonigarcia.dev/selenium-webdriver-java/

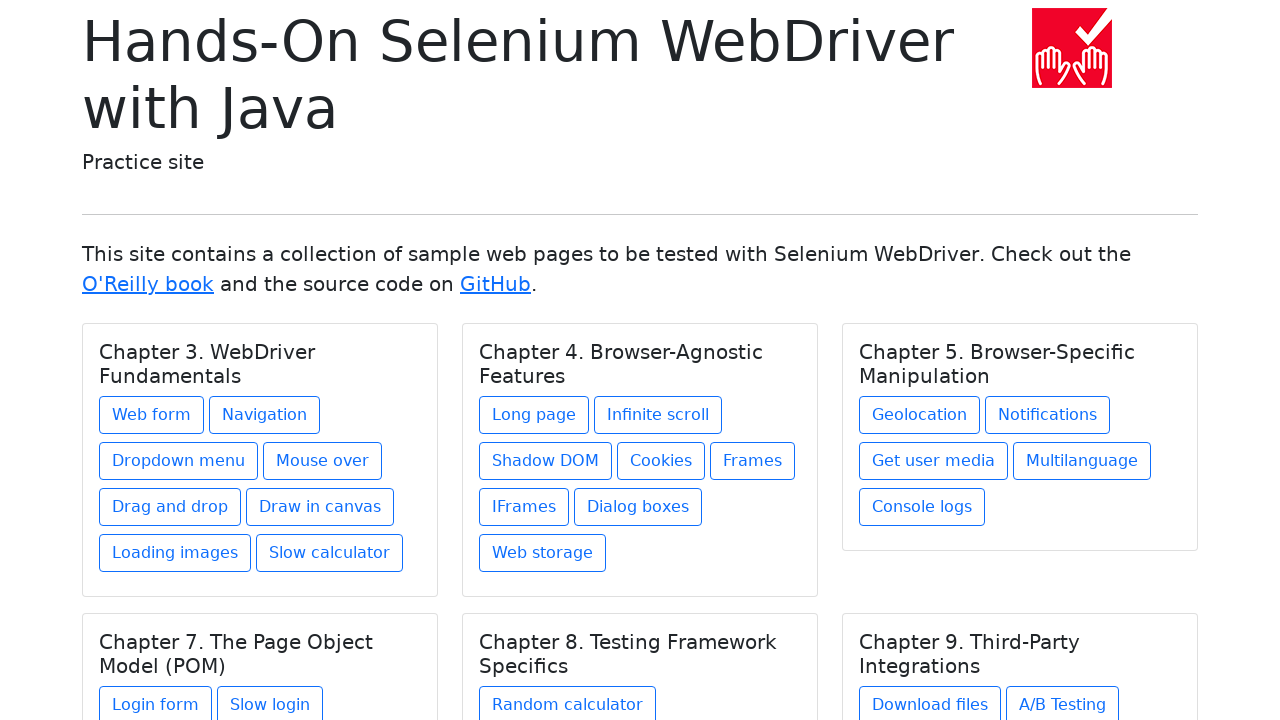

Clicked link to navigate to web form page at (152, 415) on a[href='web-form.html']
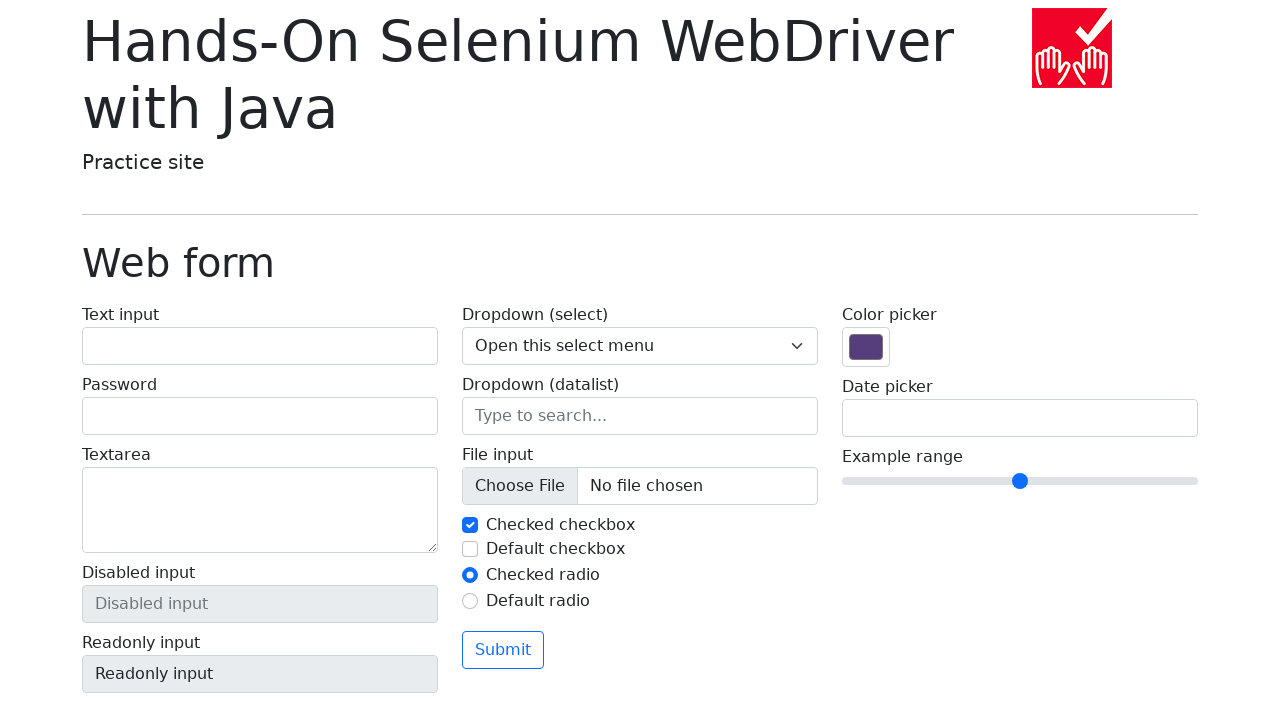

Located the disabled input field
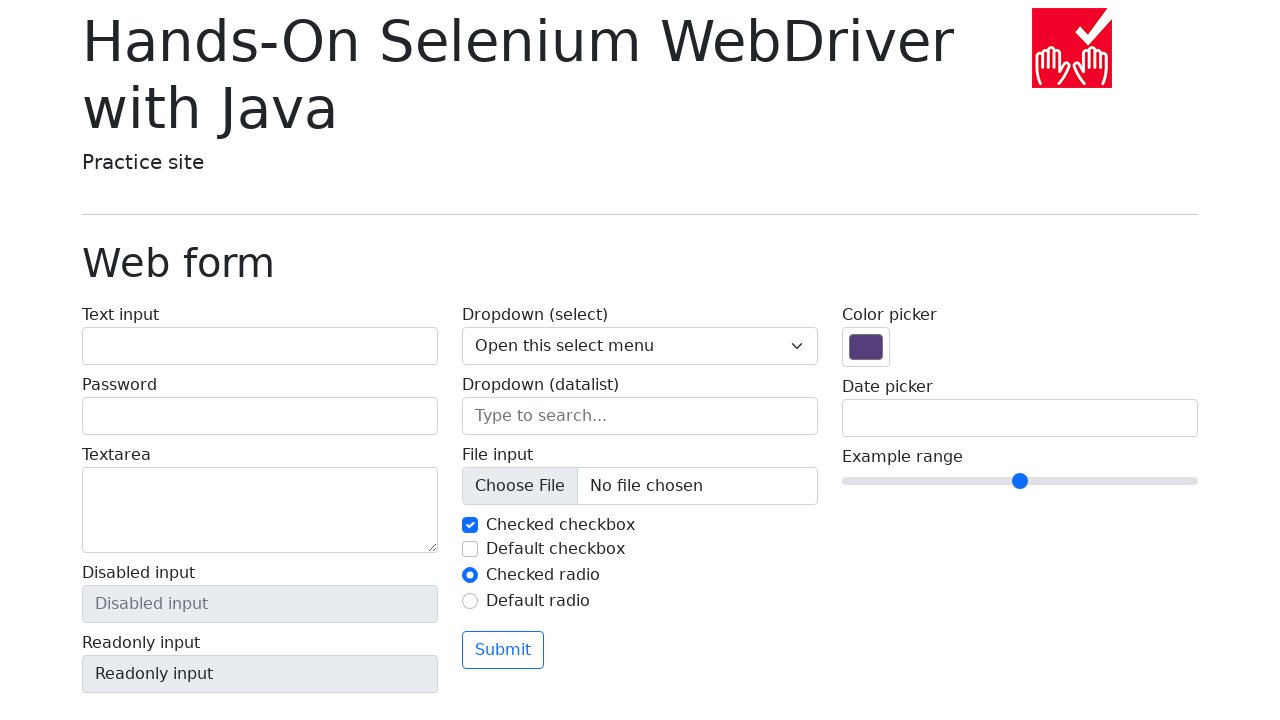

Verified that the disabled input field cannot be interacted with
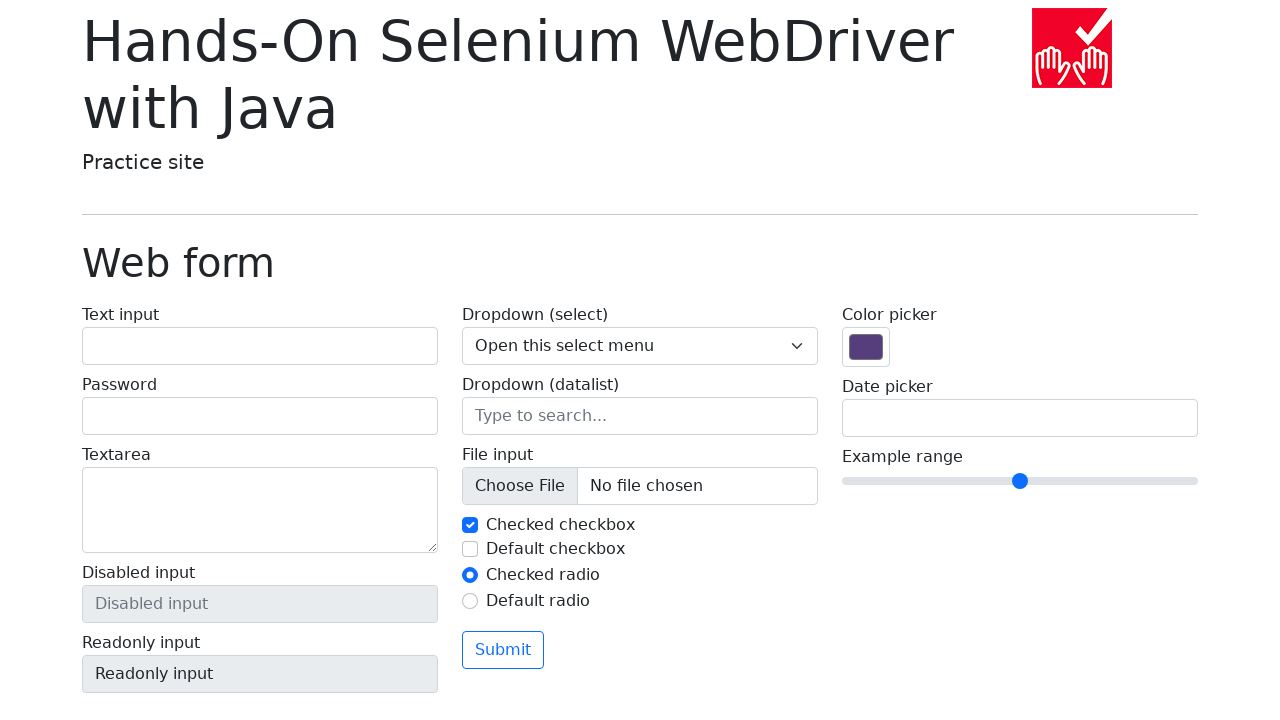

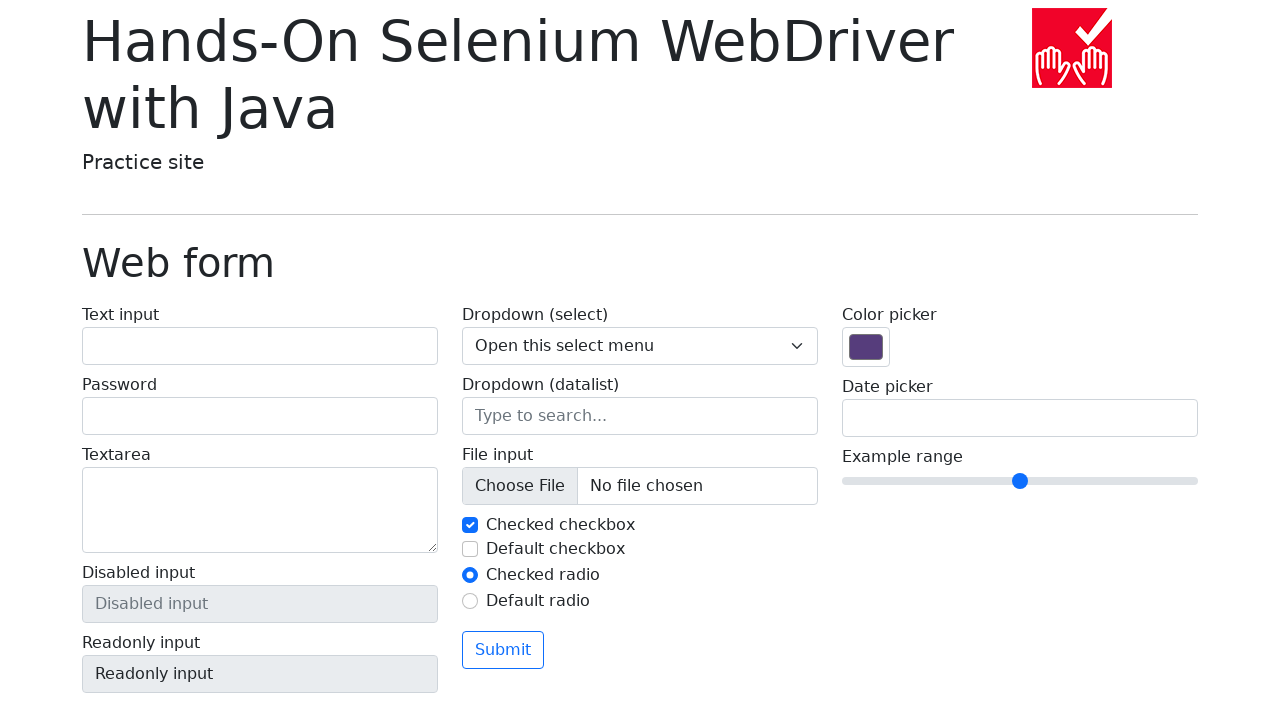